Tests injecting jQuery and jQuery Growl library into a page, then displays a notification message using the Growl plugin to demonstrate in-browser debugging output.

Starting URL: http://the-internet.herokuapp.com

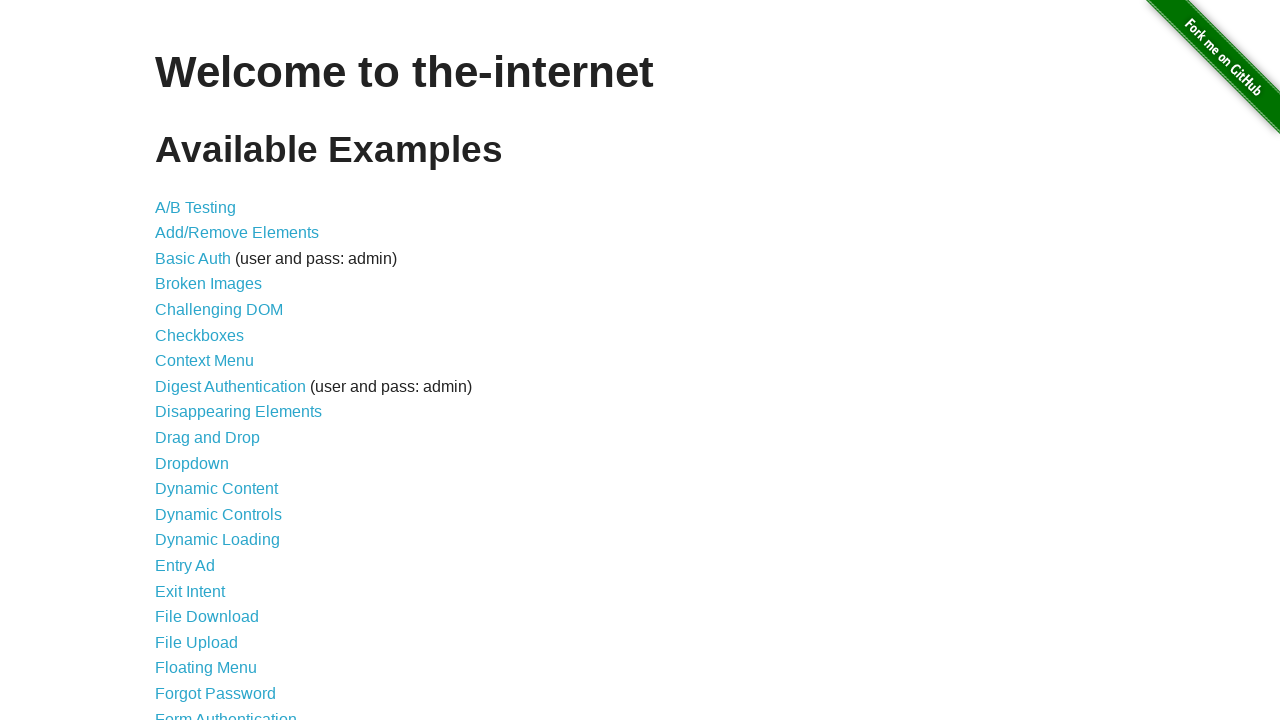

Injected jQuery library into the page if not already present
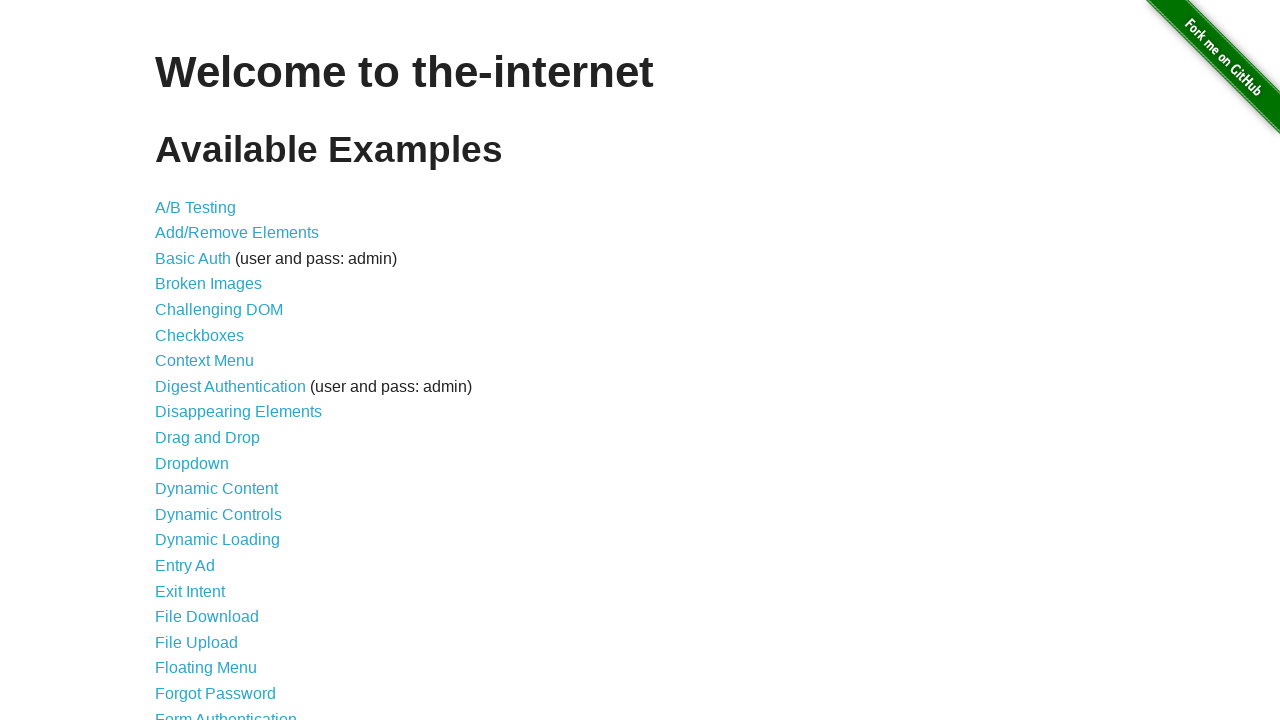

jQuery library loaded successfully
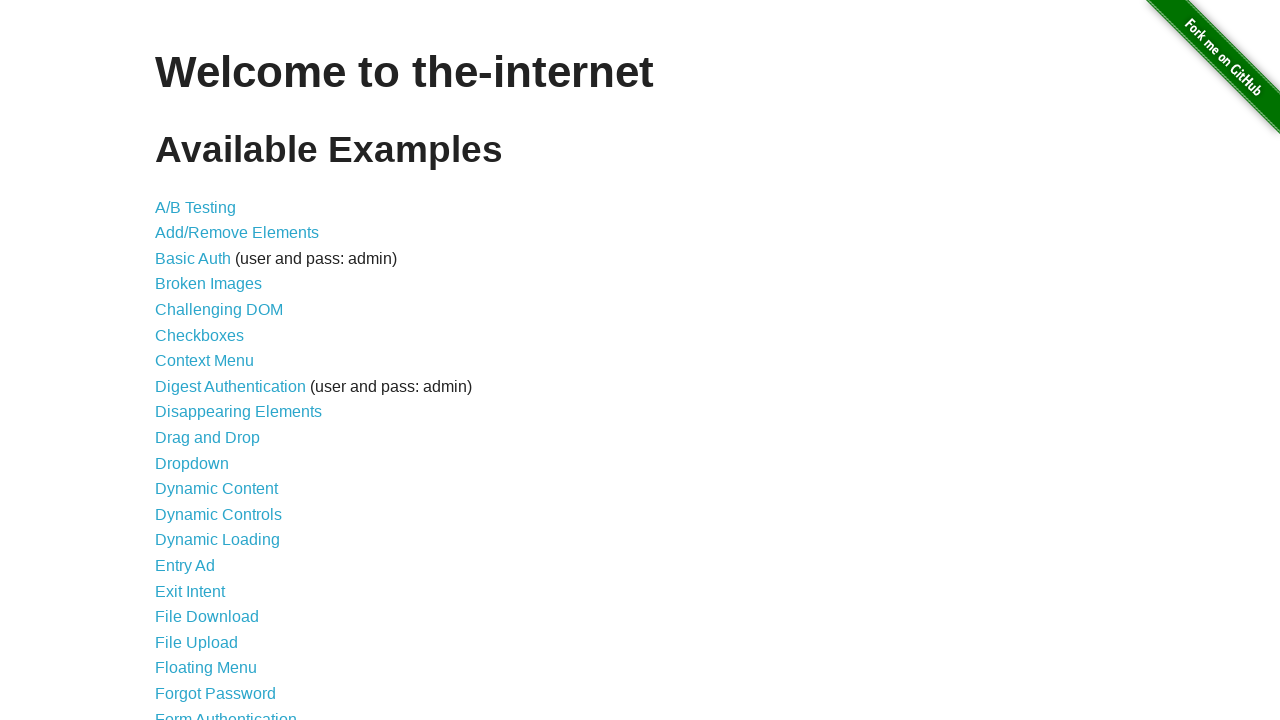

Loaded jQuery Growl plugin script
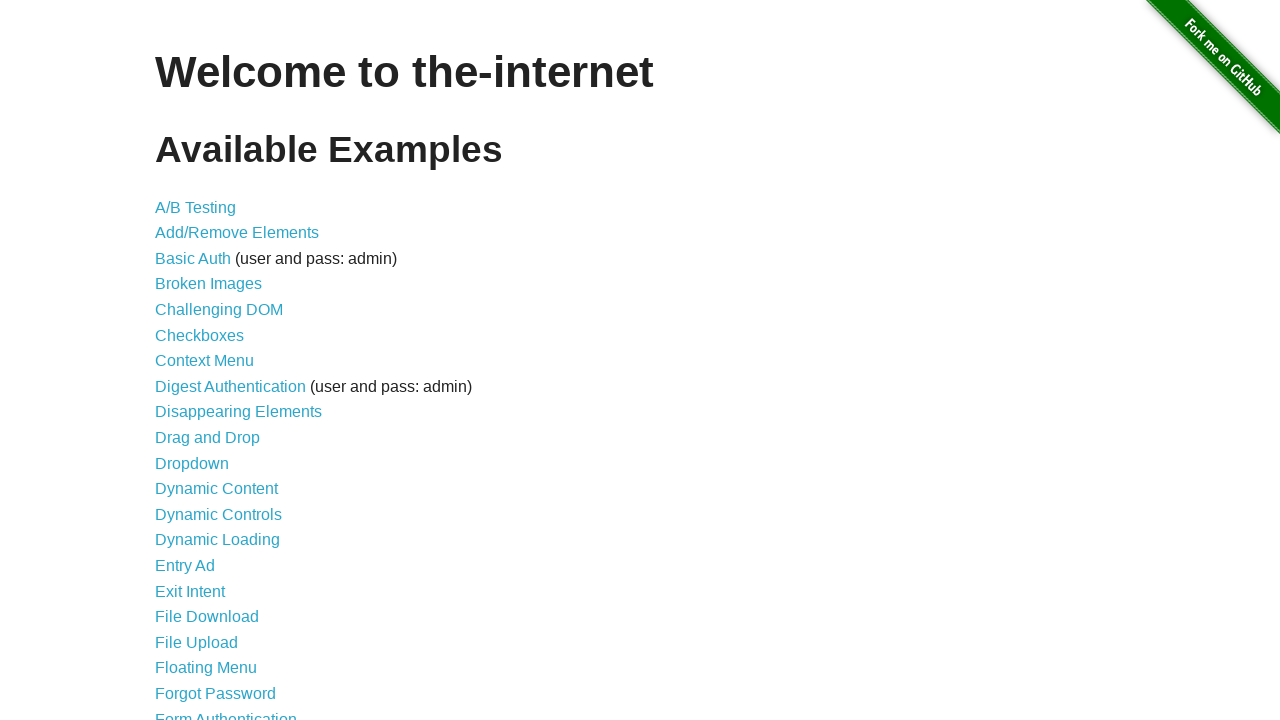

jQuery Growl plugin initialized and available
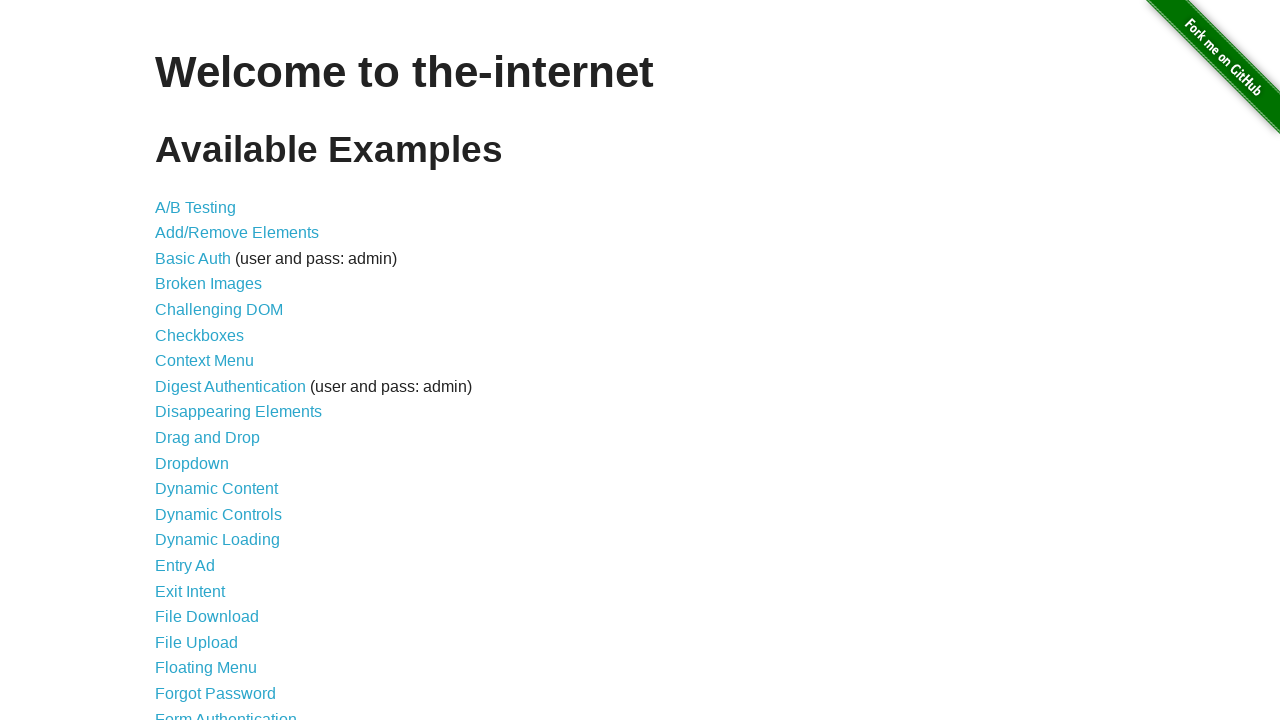

Injected jQuery Growl stylesheet into page head
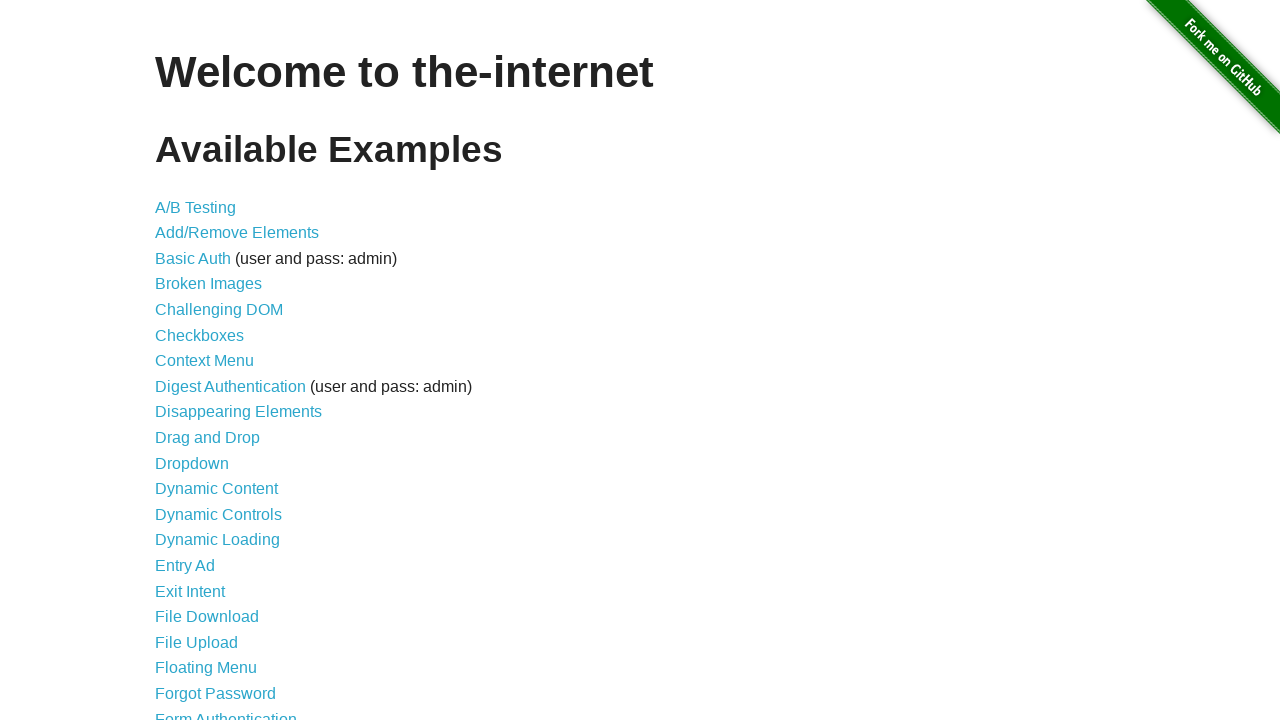

Displayed Growl notification with title 'GET' and message '/'
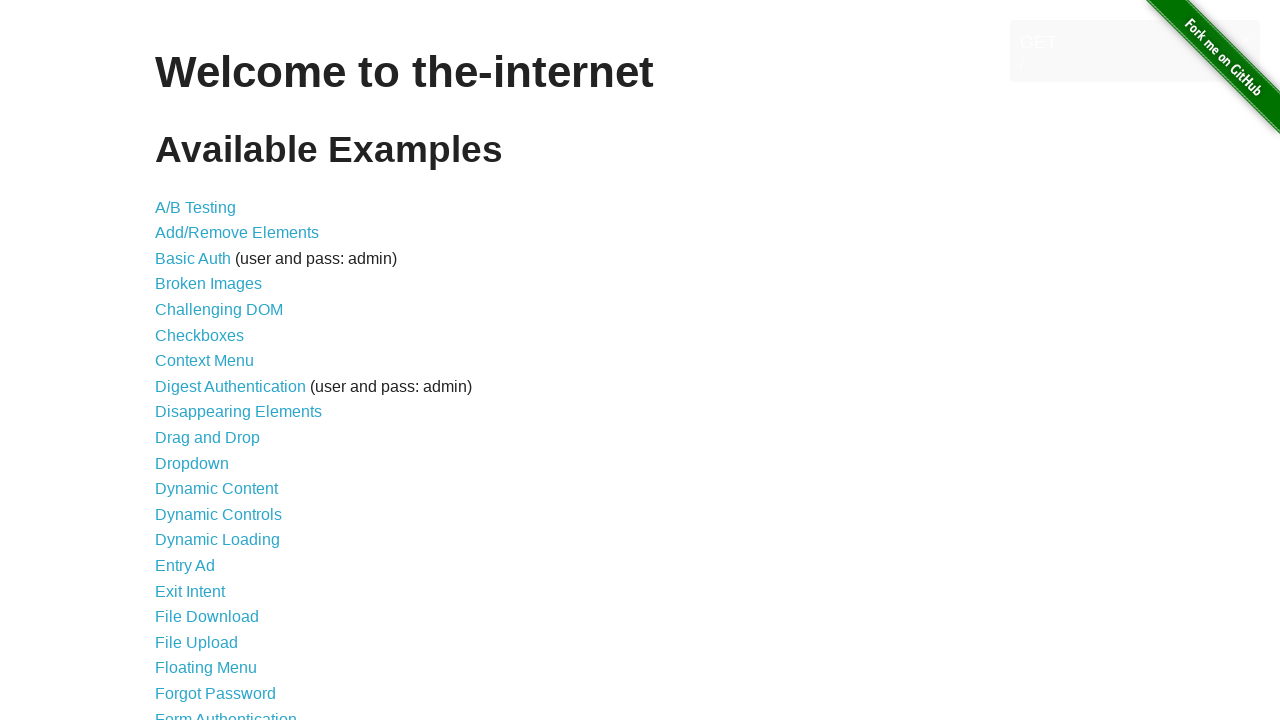

Growl notification element appeared on page
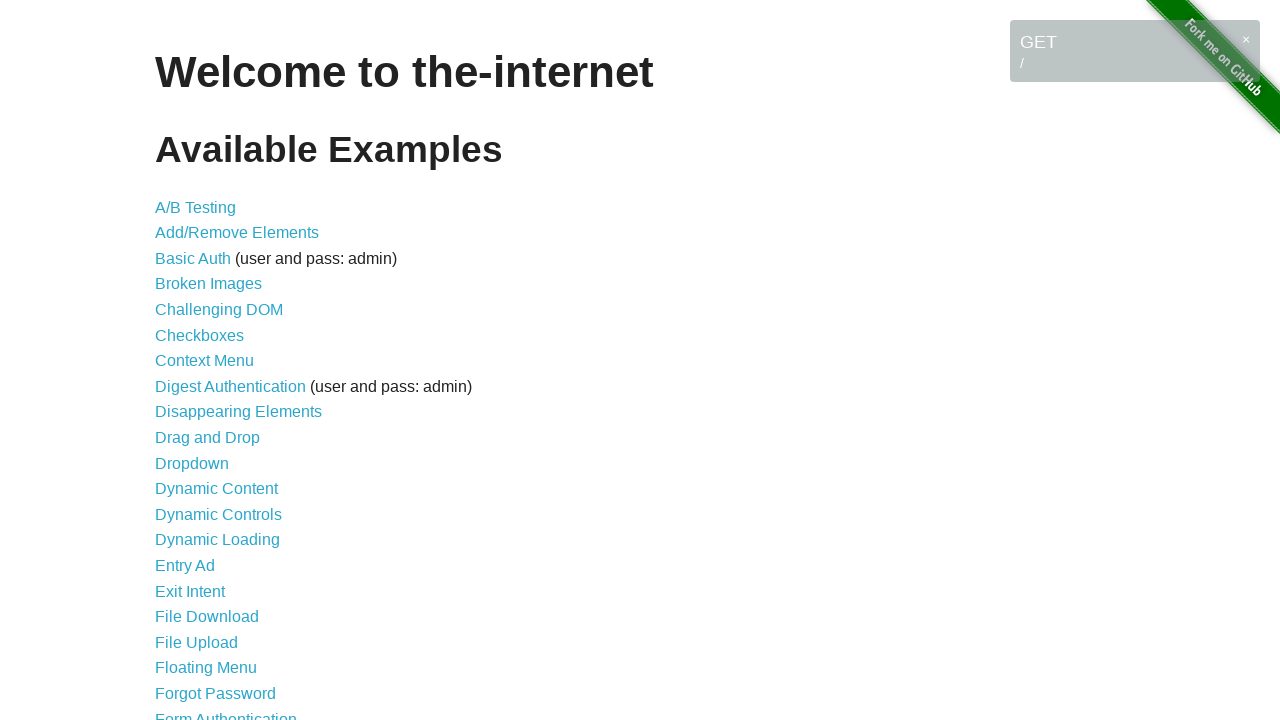

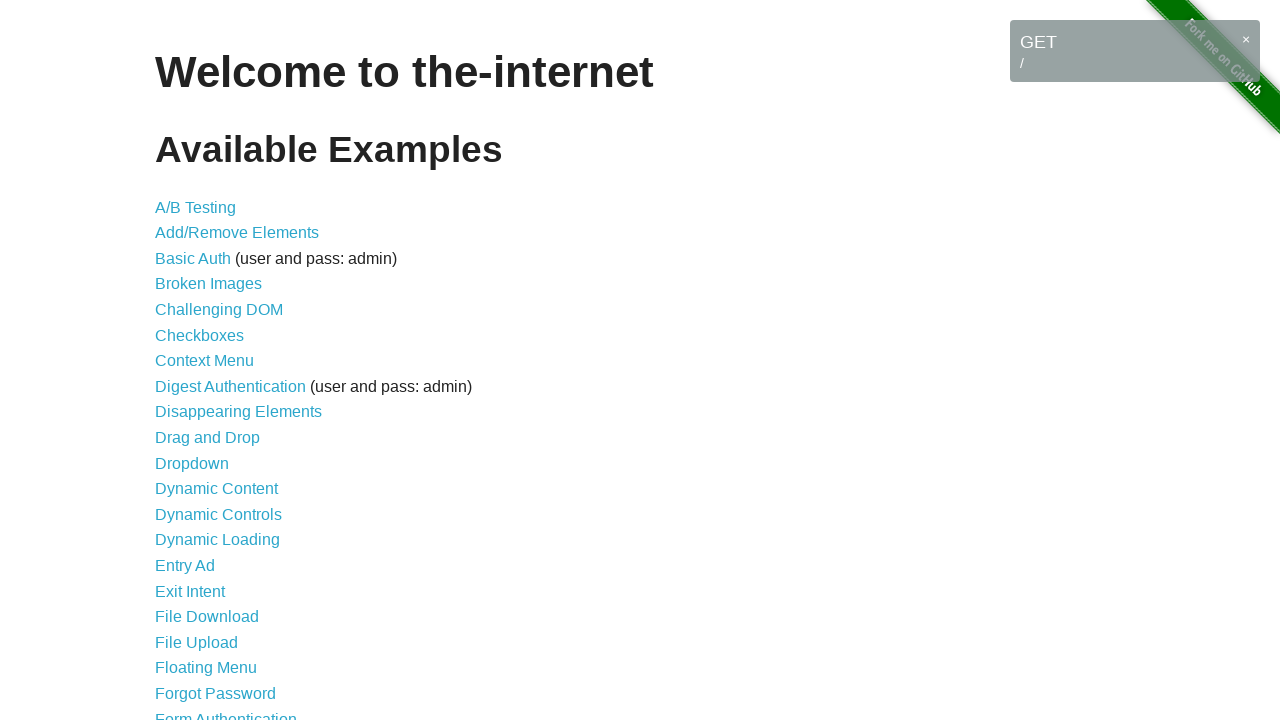